Tests creating todos, marking all as completed, adding more todos, and verifying the total count in the All tab.

Starting URL: https://todomvc.com/examples/react/dist/

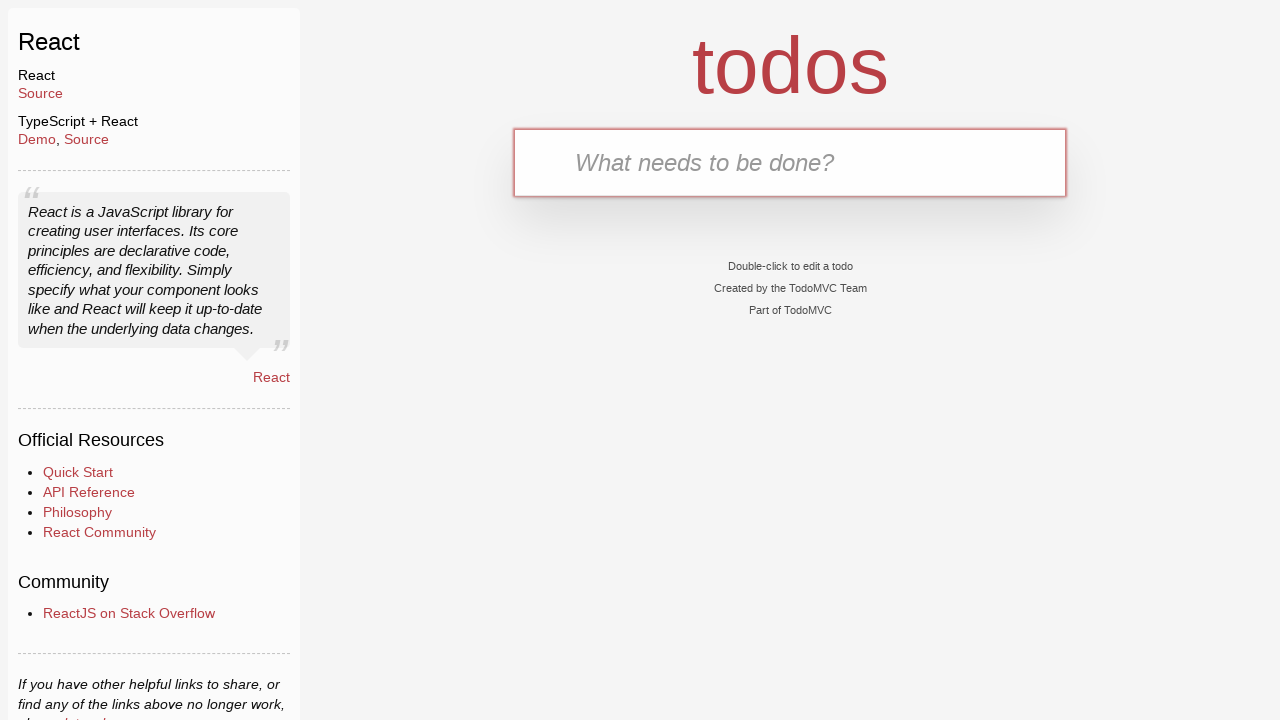

Todo input field is visible
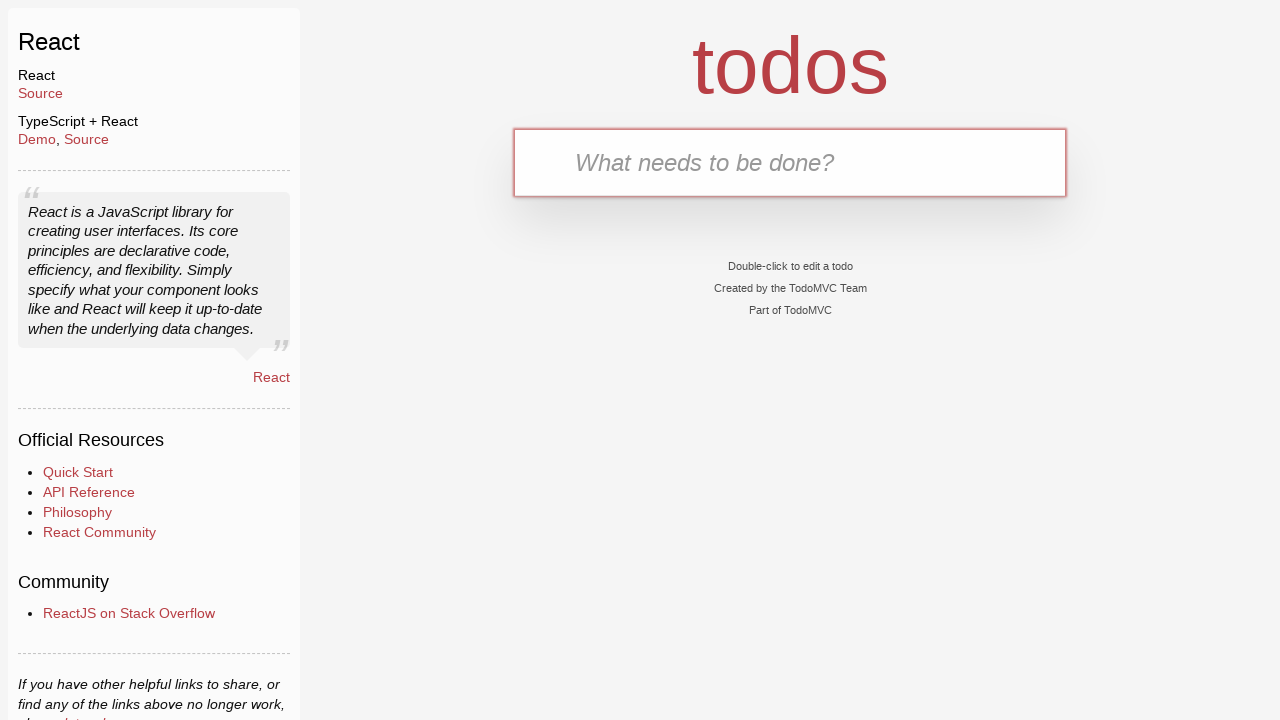

Filled todo input with 'ABCD' on #todo-input
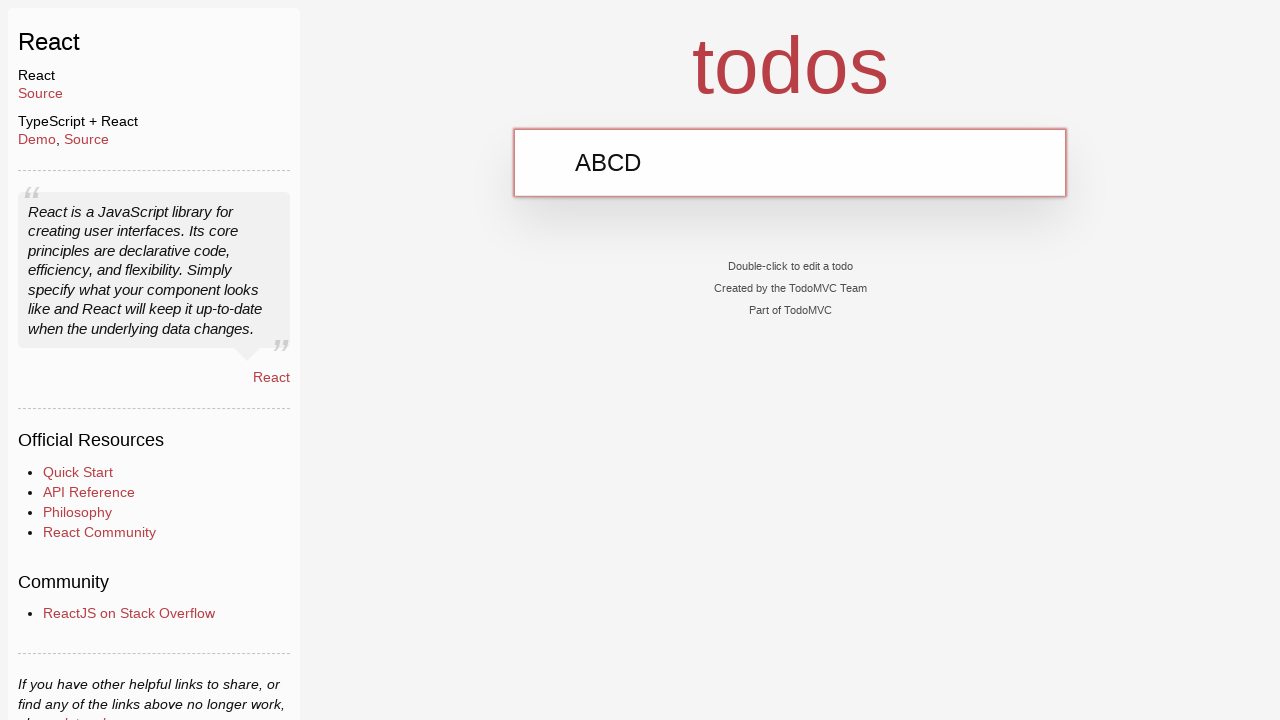

Created todo 'ABCD' by pressing Enter on #todo-input
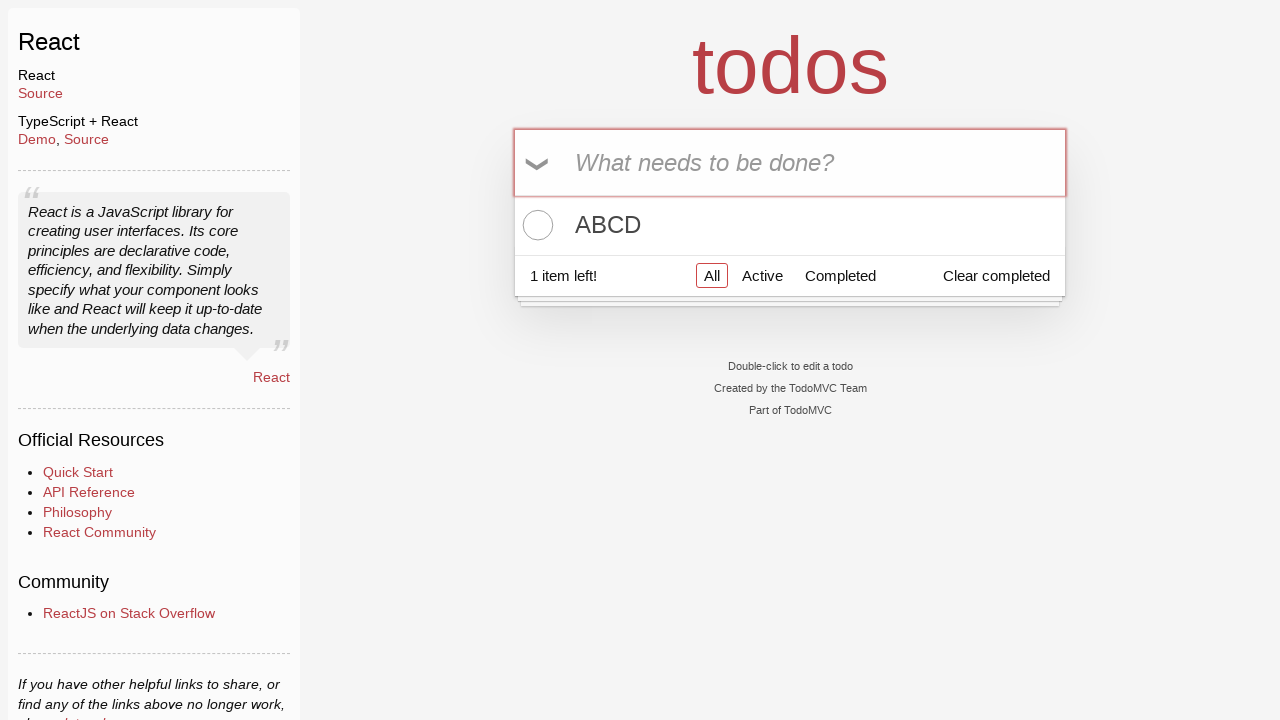

Filled todo input with 'BCDE' on #todo-input
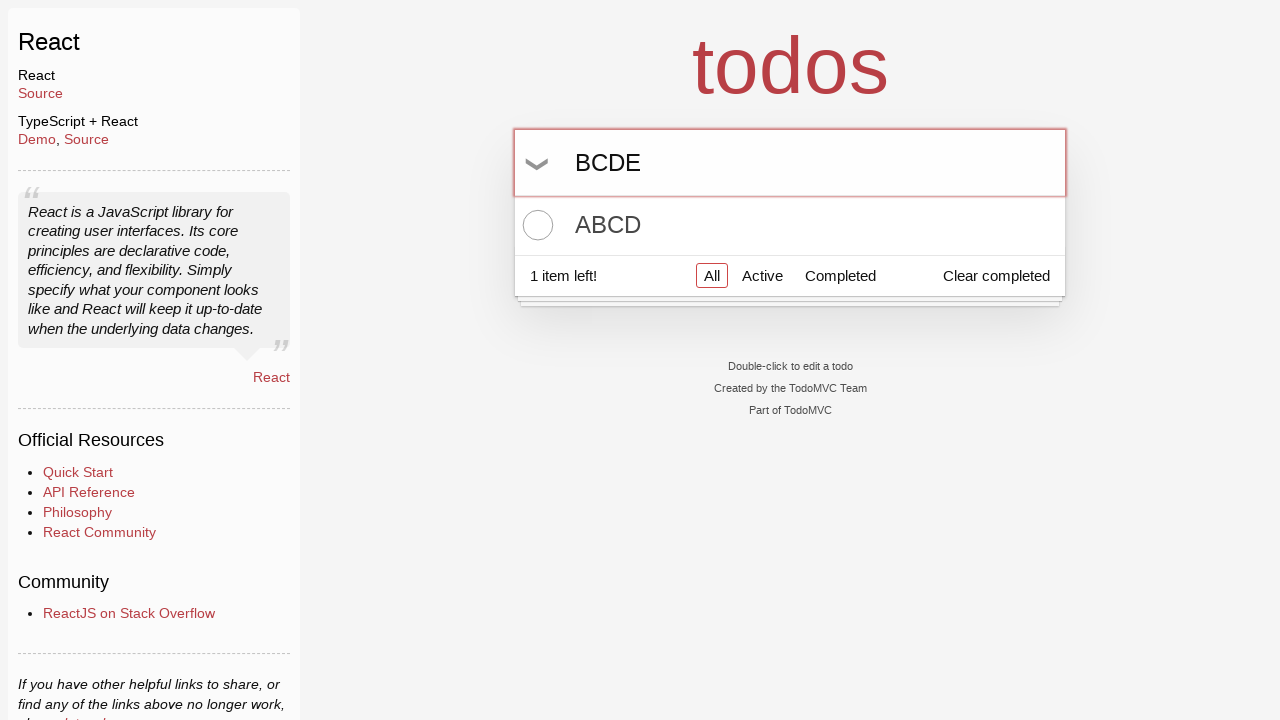

Created todo 'BCDE' by pressing Enter on #todo-input
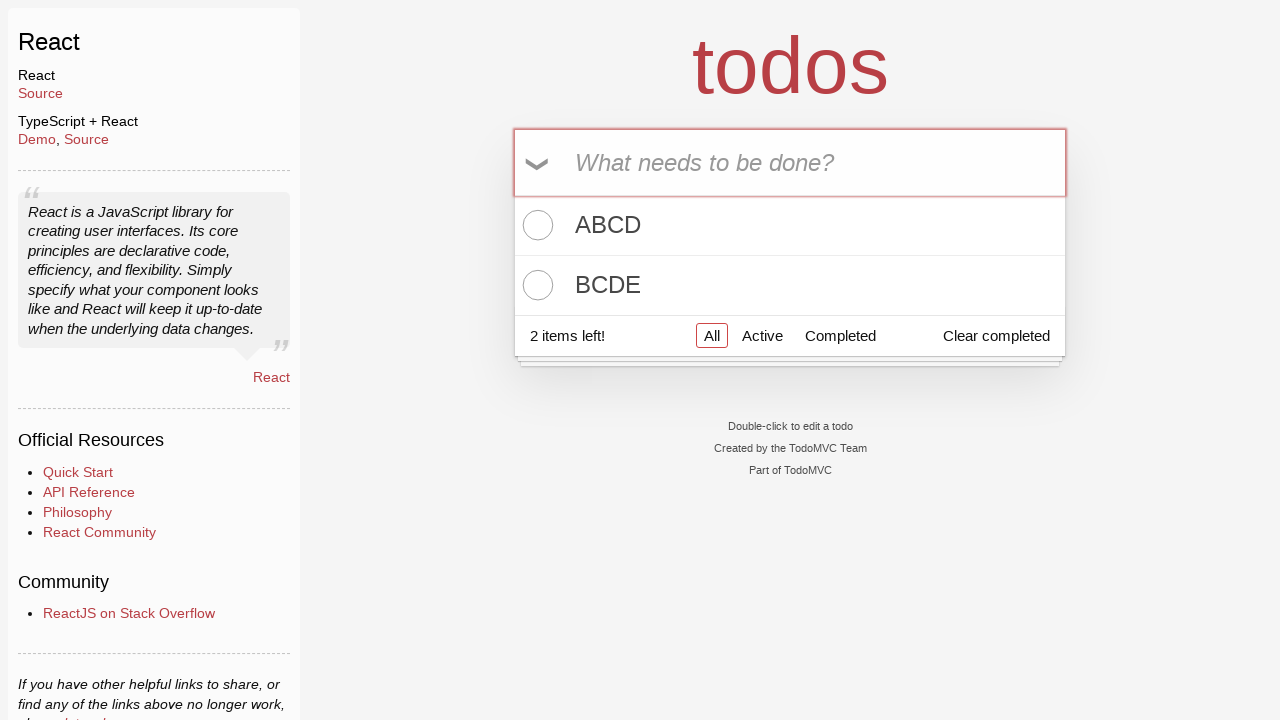

Filled todo input with 'CDEA' on #todo-input
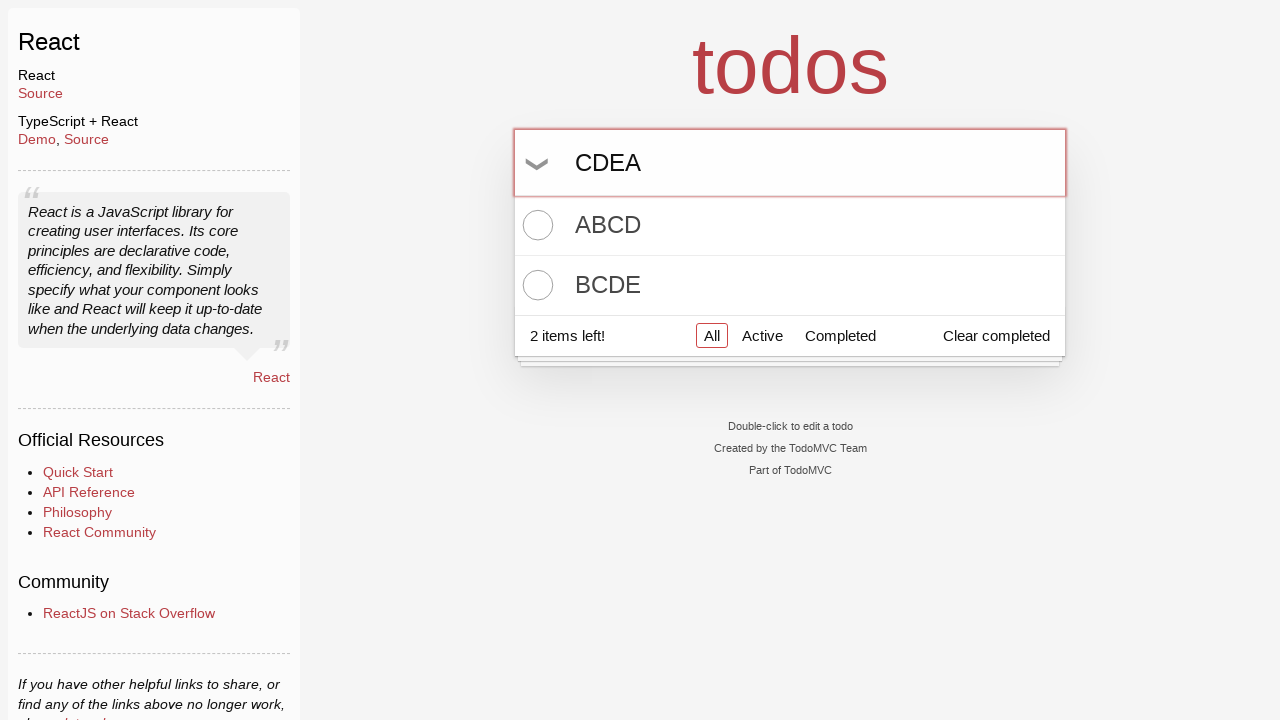

Created todo 'CDEA' by pressing Enter on #todo-input
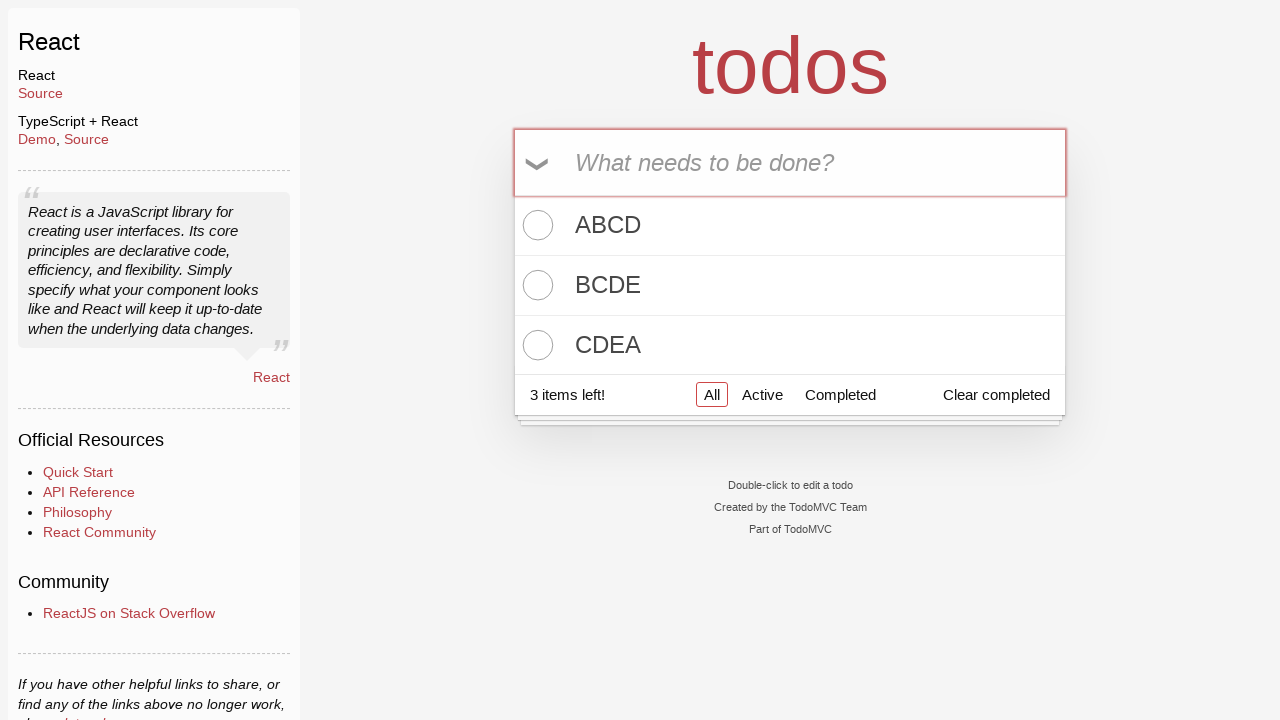

Filled todo input with 'DEAB' on #todo-input
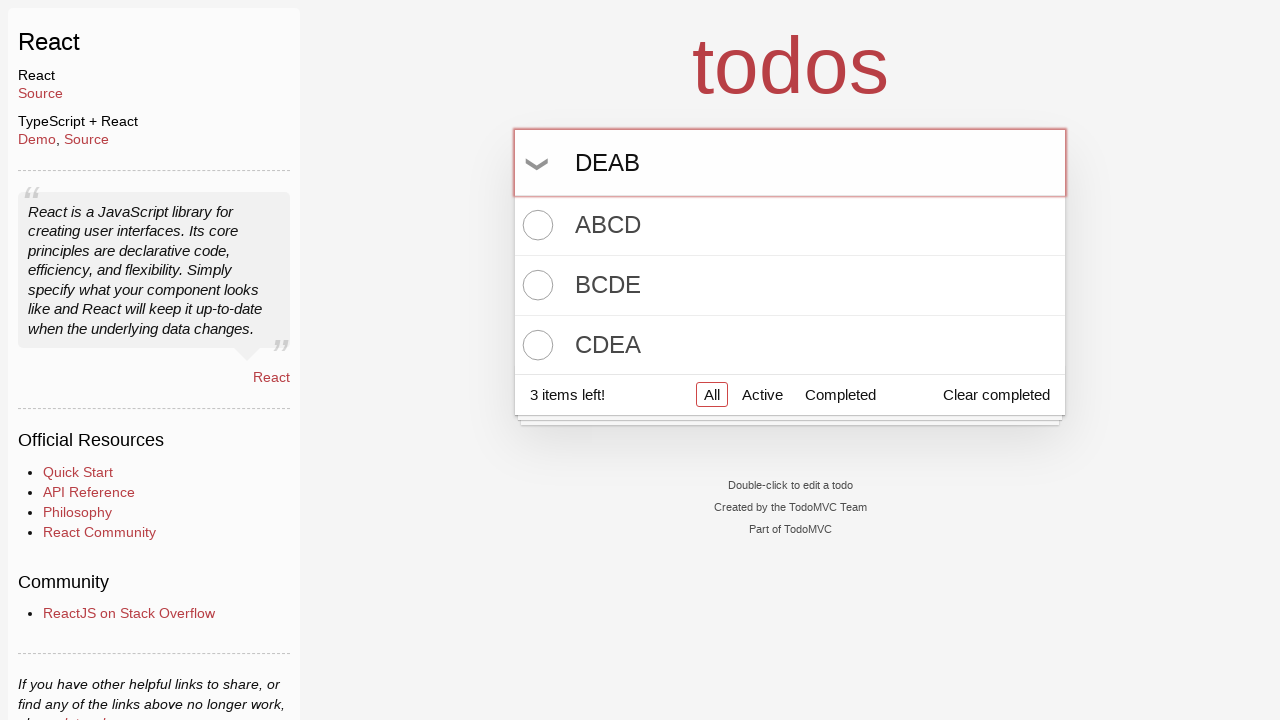

Created todo 'DEAB' by pressing Enter on #todo-input
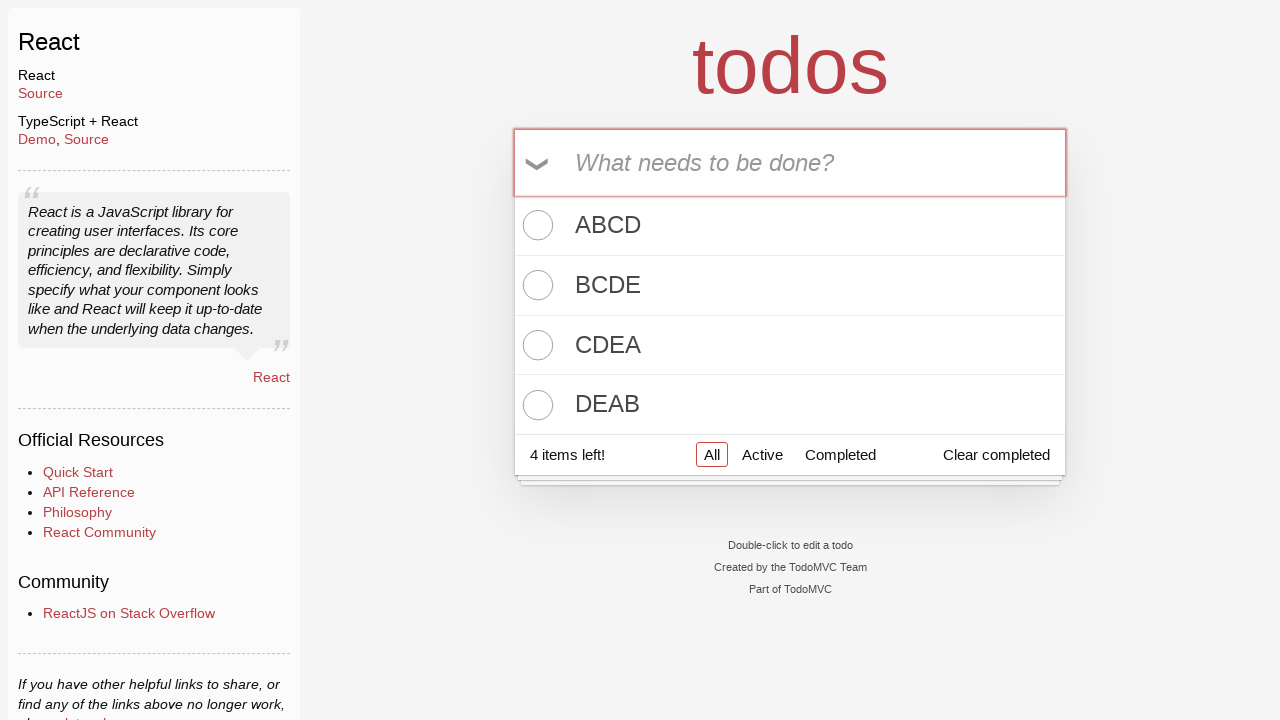

Filled todo input with 'EABC' on #todo-input
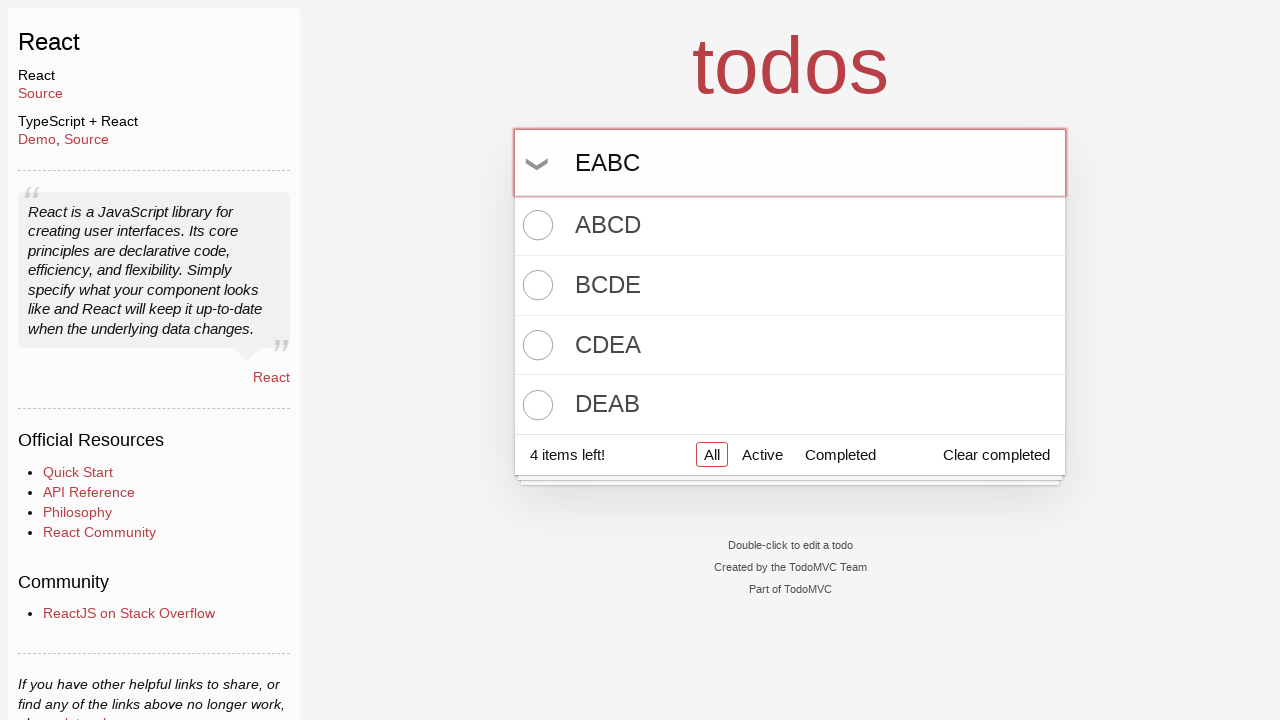

Created todo 'EABC' by pressing Enter on #todo-input
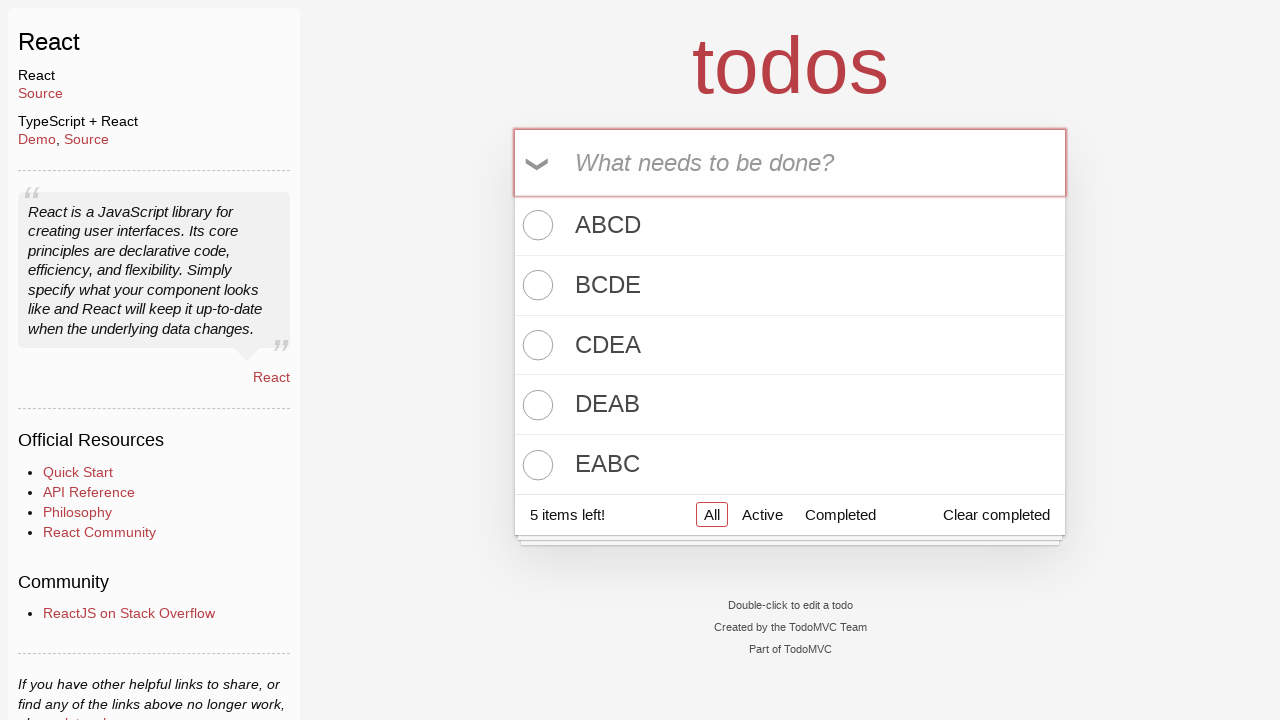

Marked all 5 todos as completed using toggle-all at (539, 163) on input.toggle-all
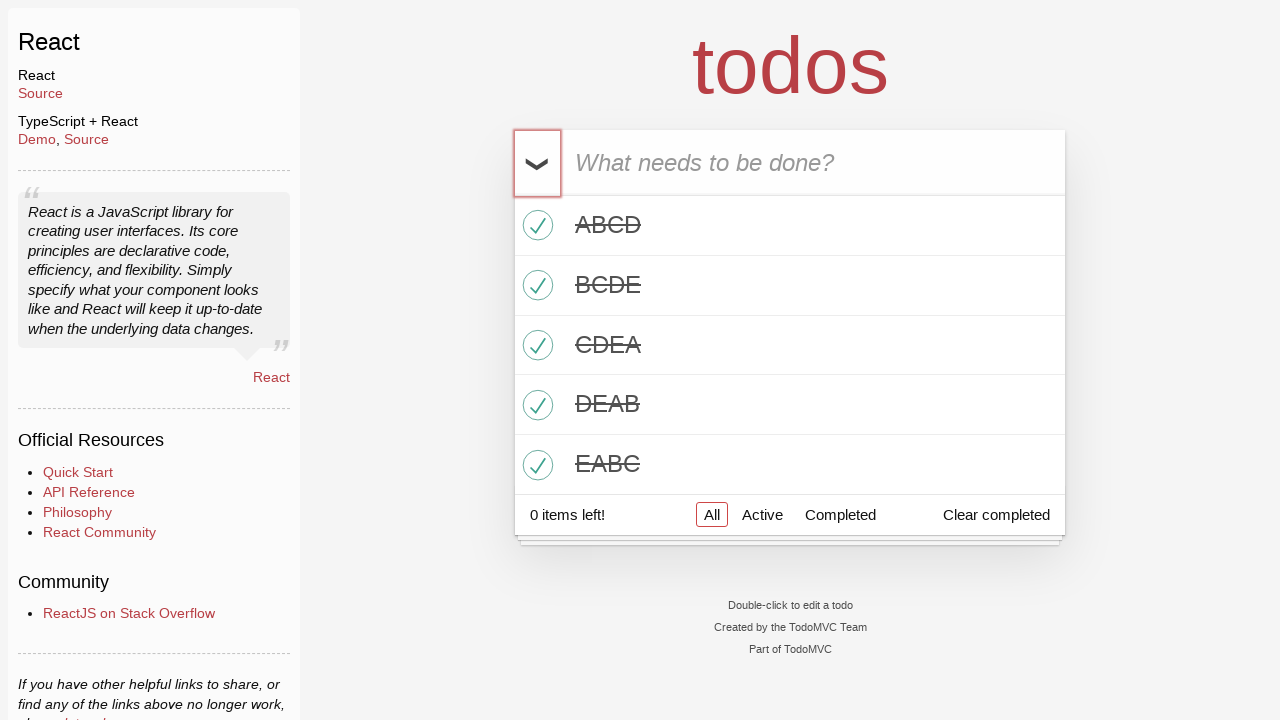

Filled todo input with 'ABC' on #todo-input
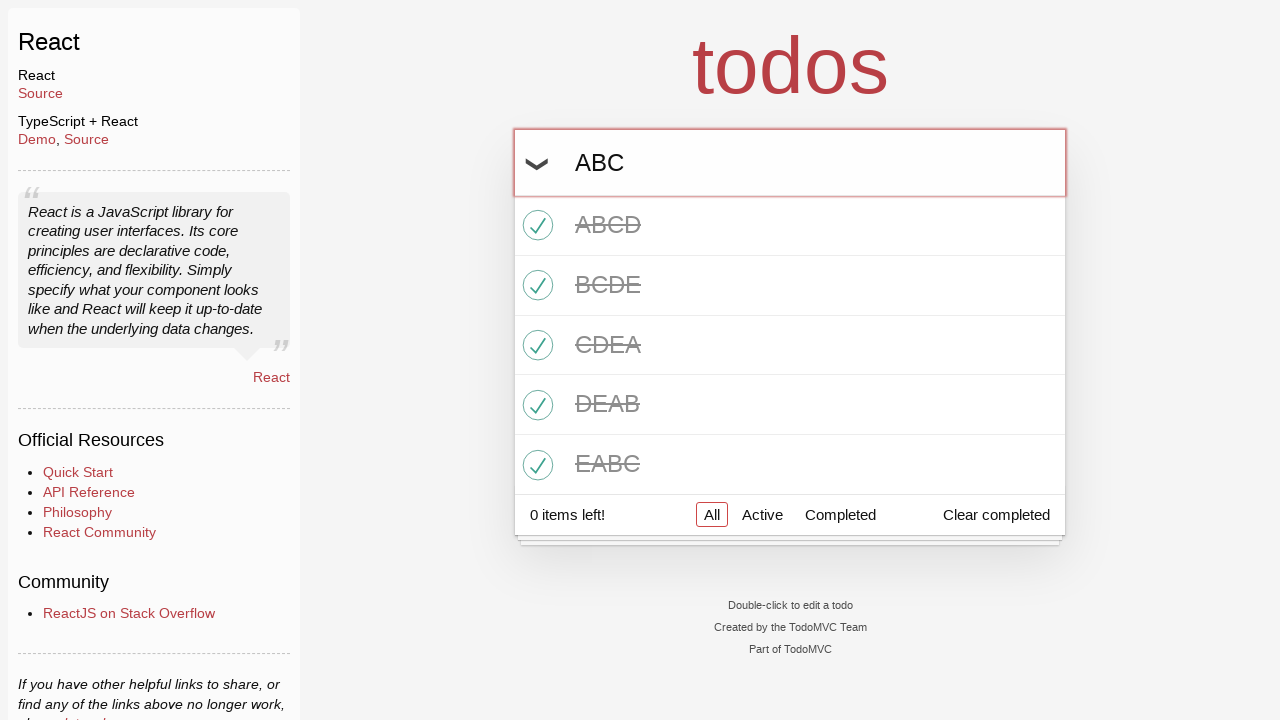

Created todo 'ABC' by pressing Enter on #todo-input
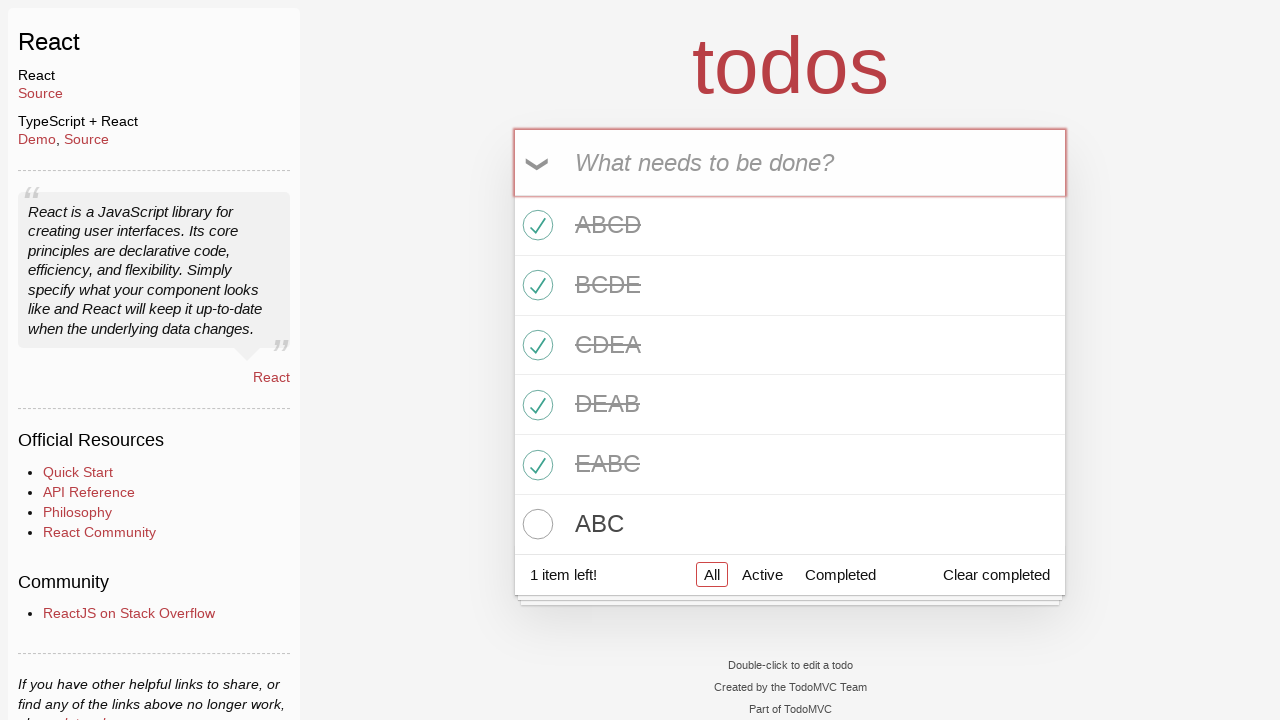

Filled todo input with 'BCD' on #todo-input
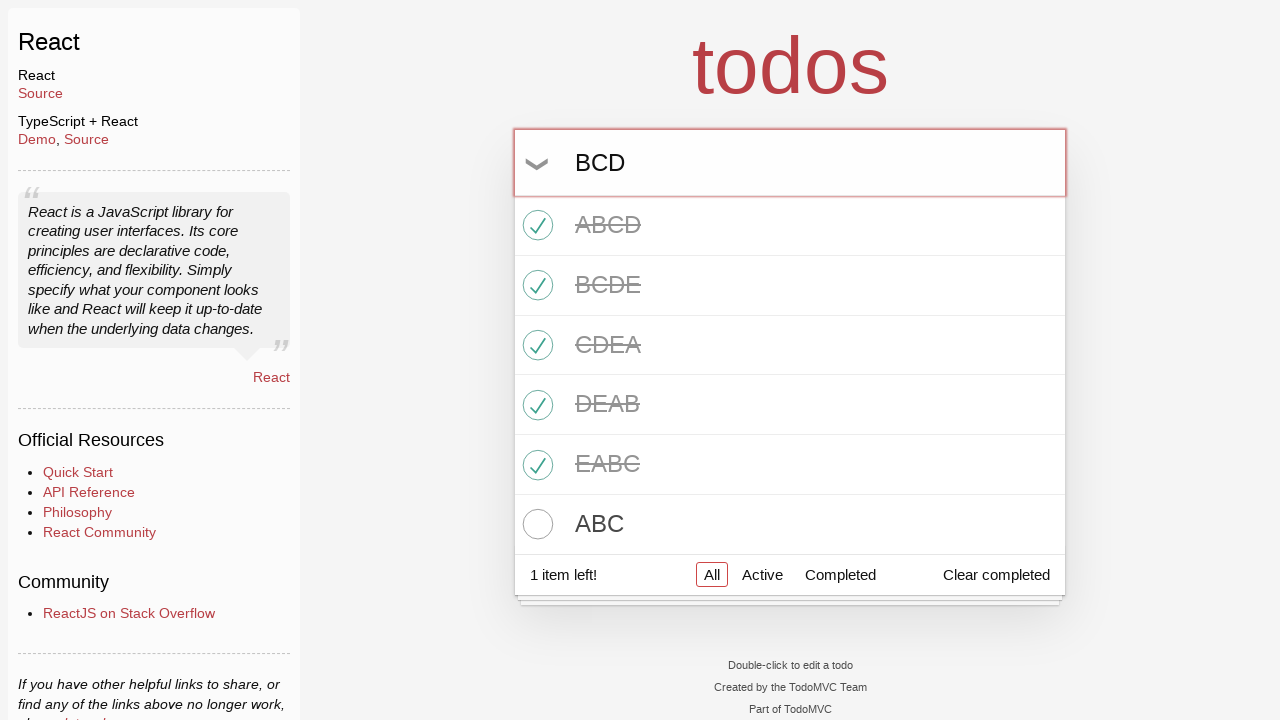

Created todo 'BCD' by pressing Enter on #todo-input
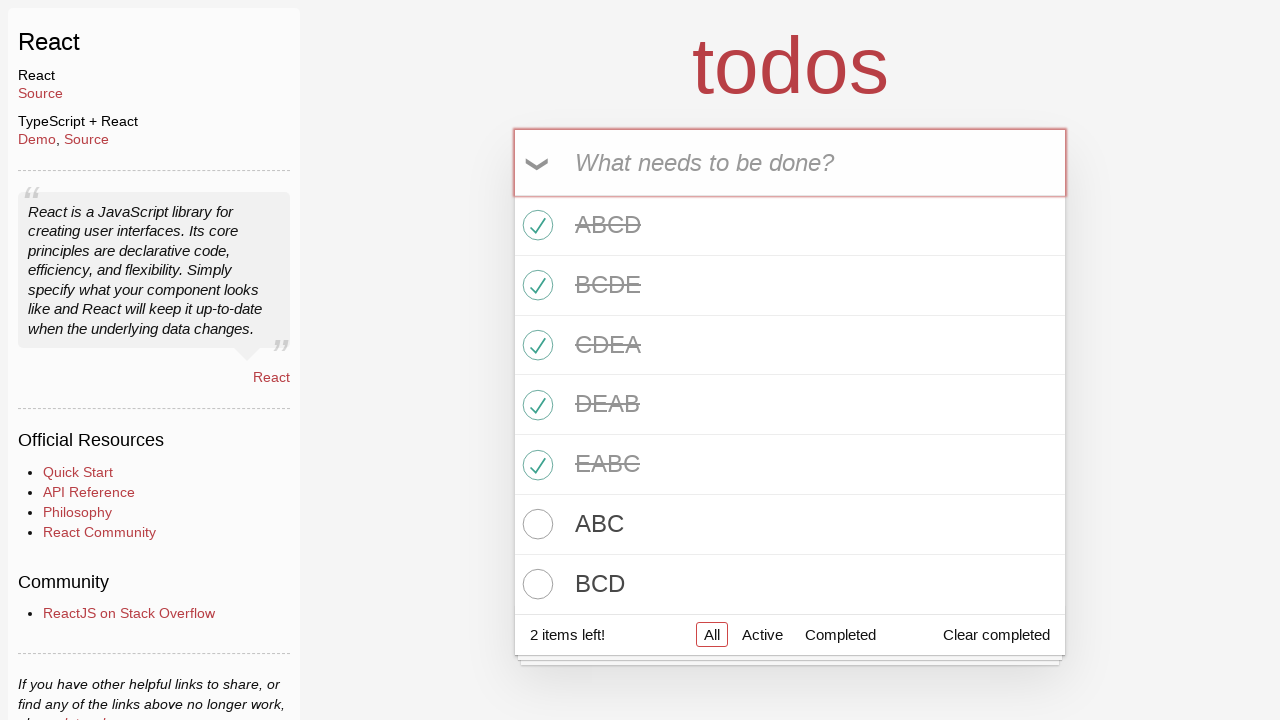

Filled todo input with 'CDE' on #todo-input
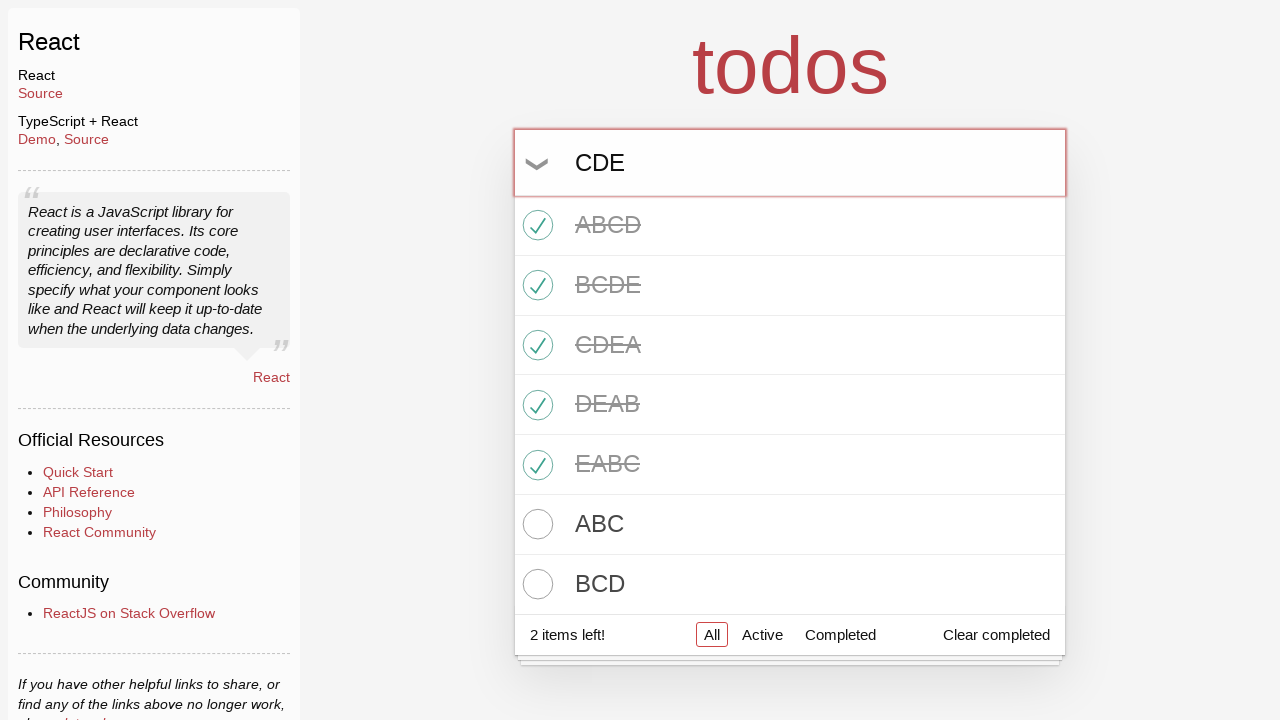

Created todo 'CDE' by pressing Enter on #todo-input
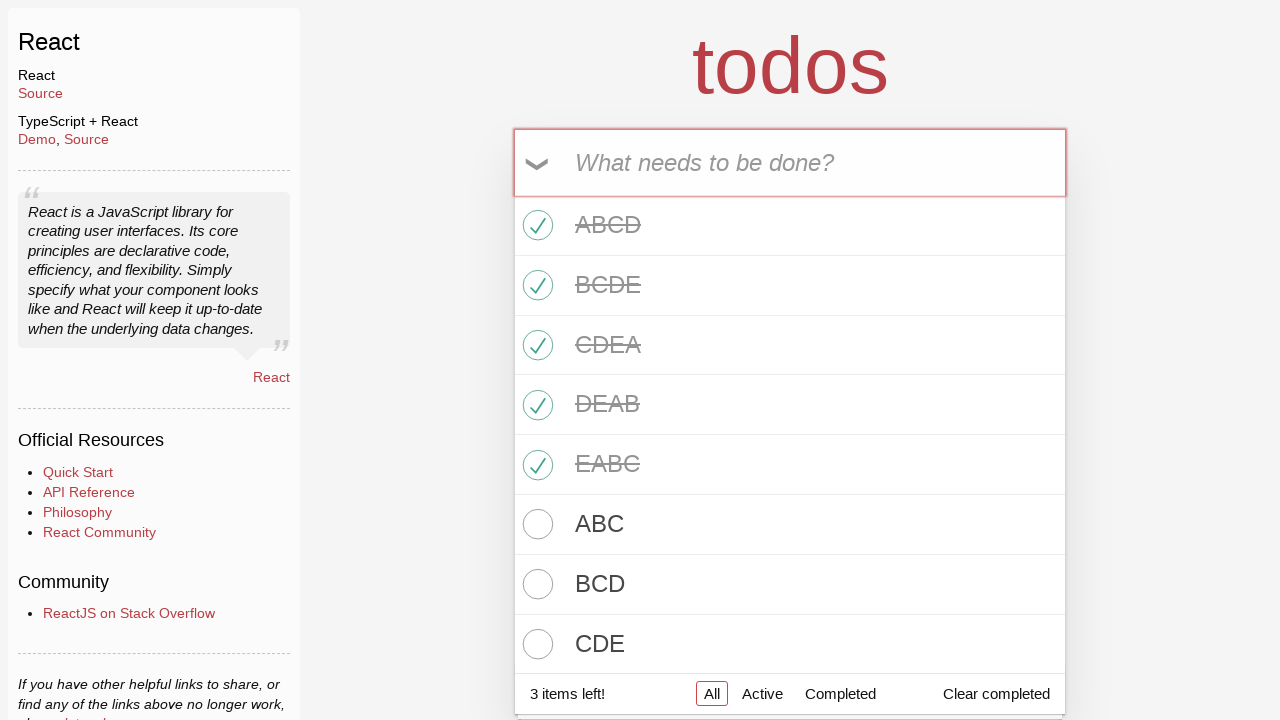

Filled todo input with 'DEA' on #todo-input
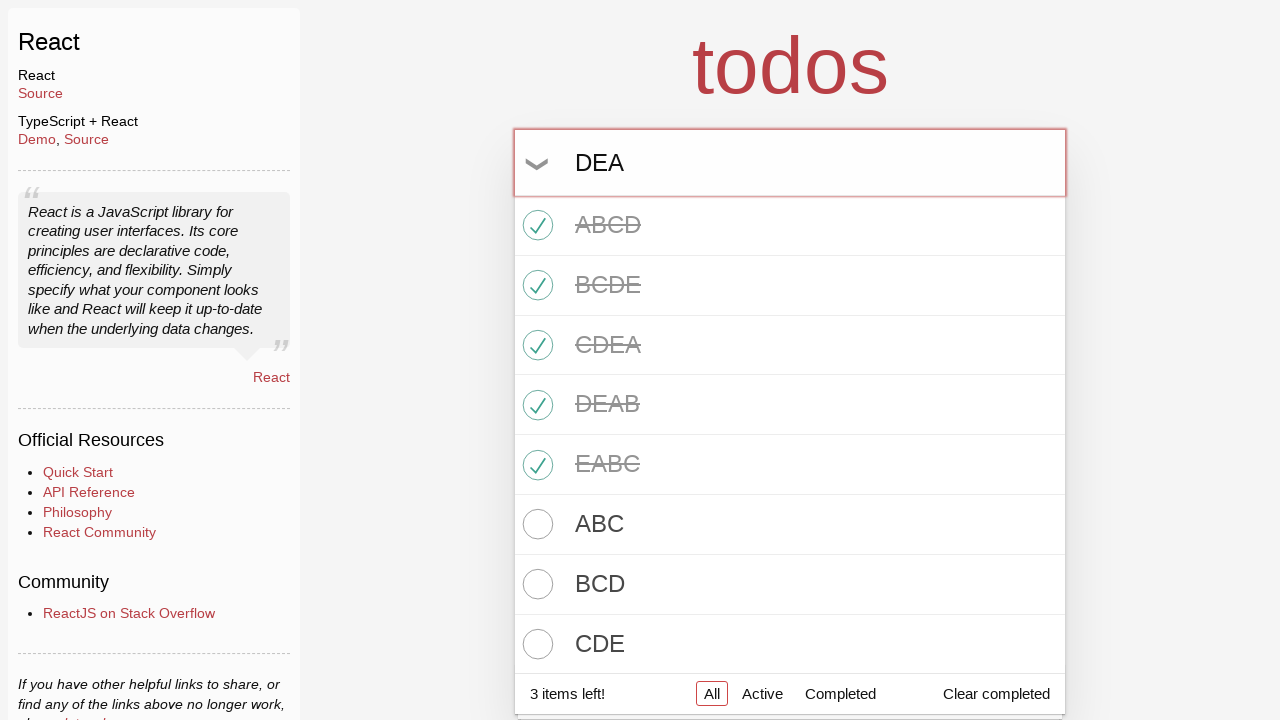

Created todo 'DEA' by pressing Enter on #todo-input
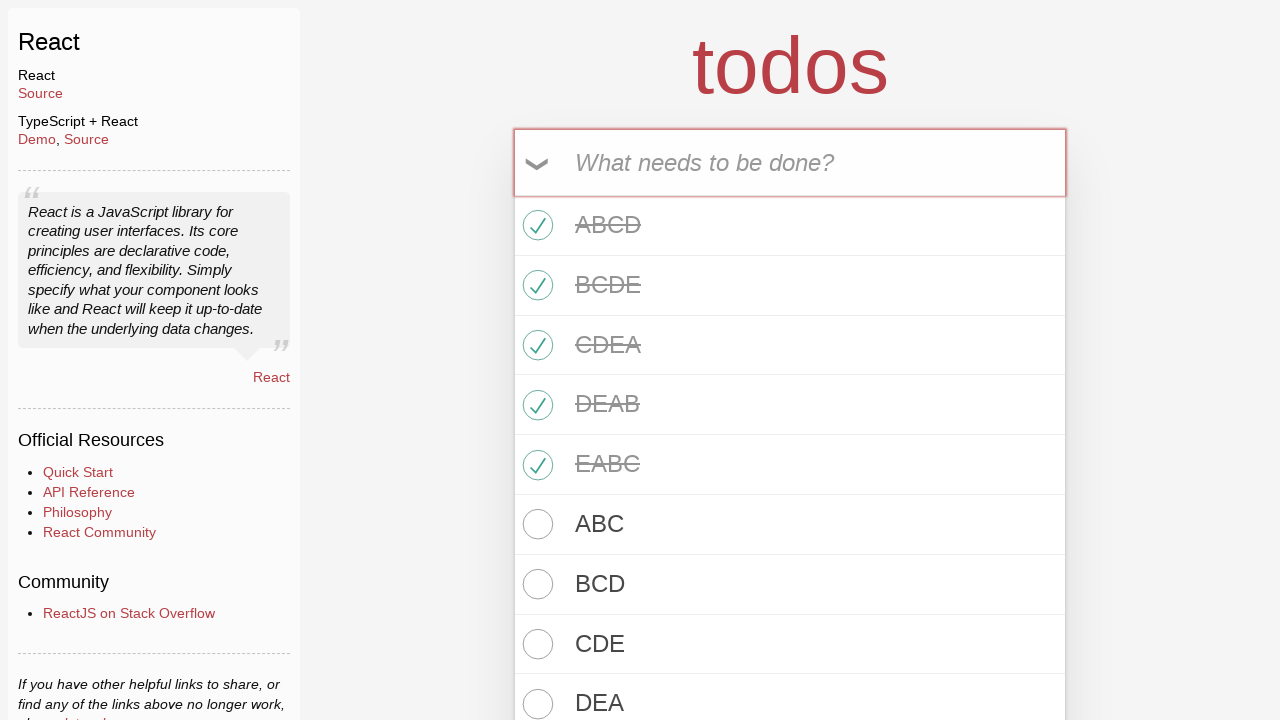

Filled todo input with 'EAB' on #todo-input
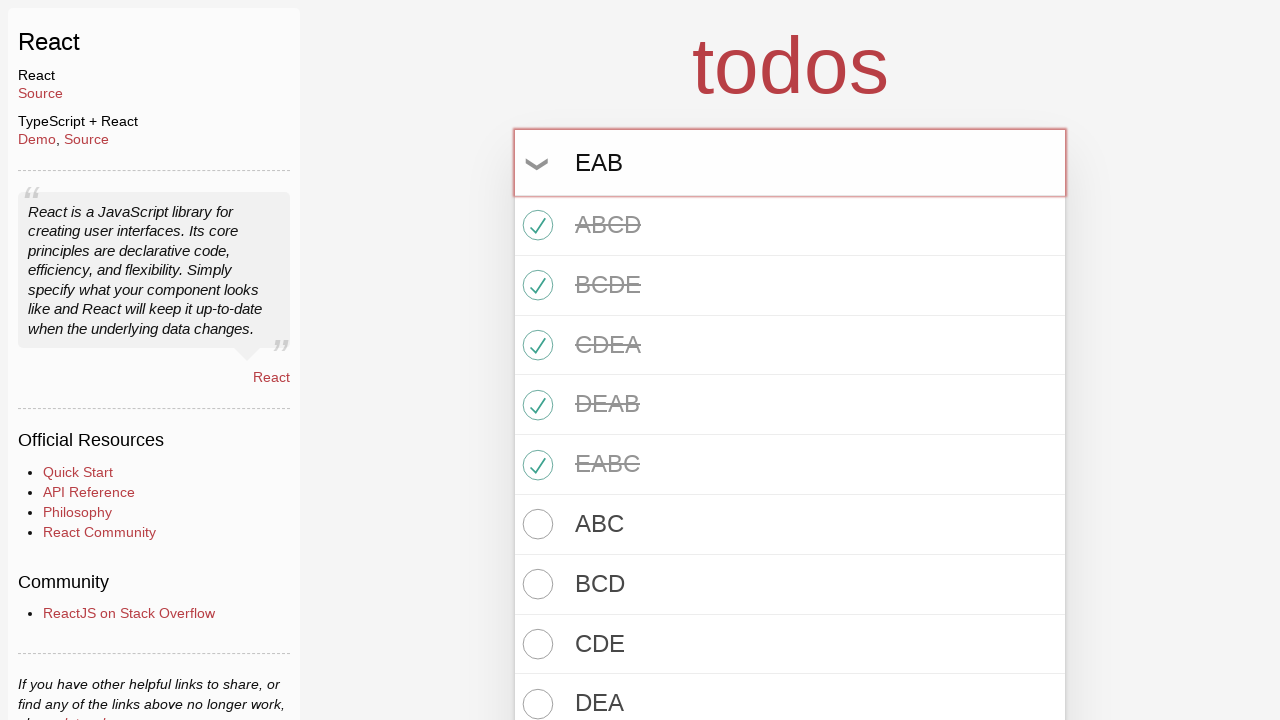

Created todo 'EAB' by pressing Enter on #todo-input
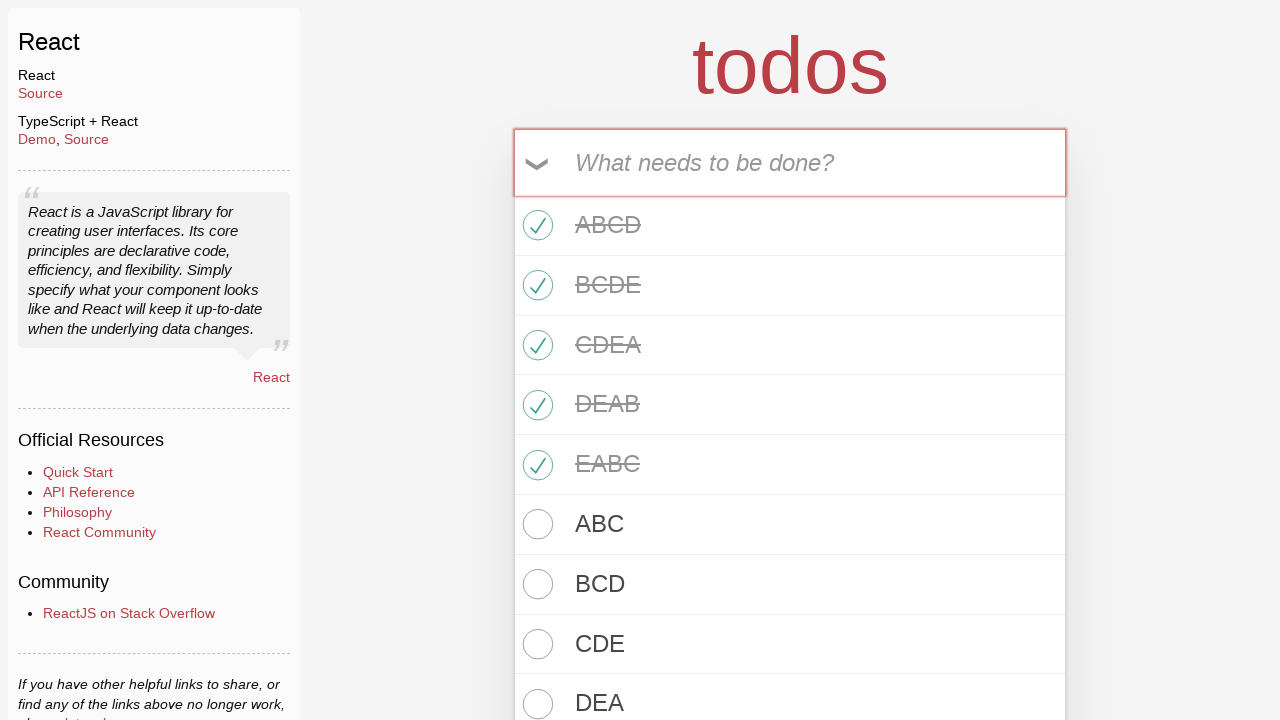

Filled todo input with 'ABE' on #todo-input
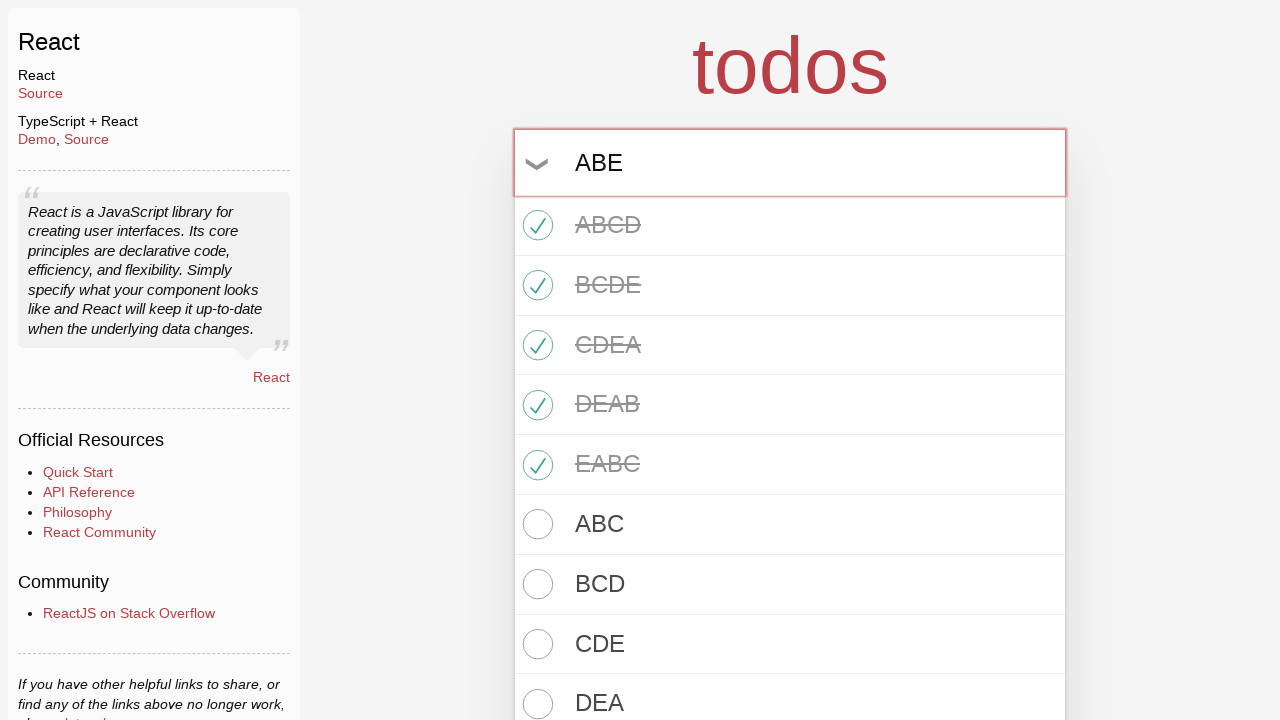

Created todo 'ABE' by pressing Enter on #todo-input
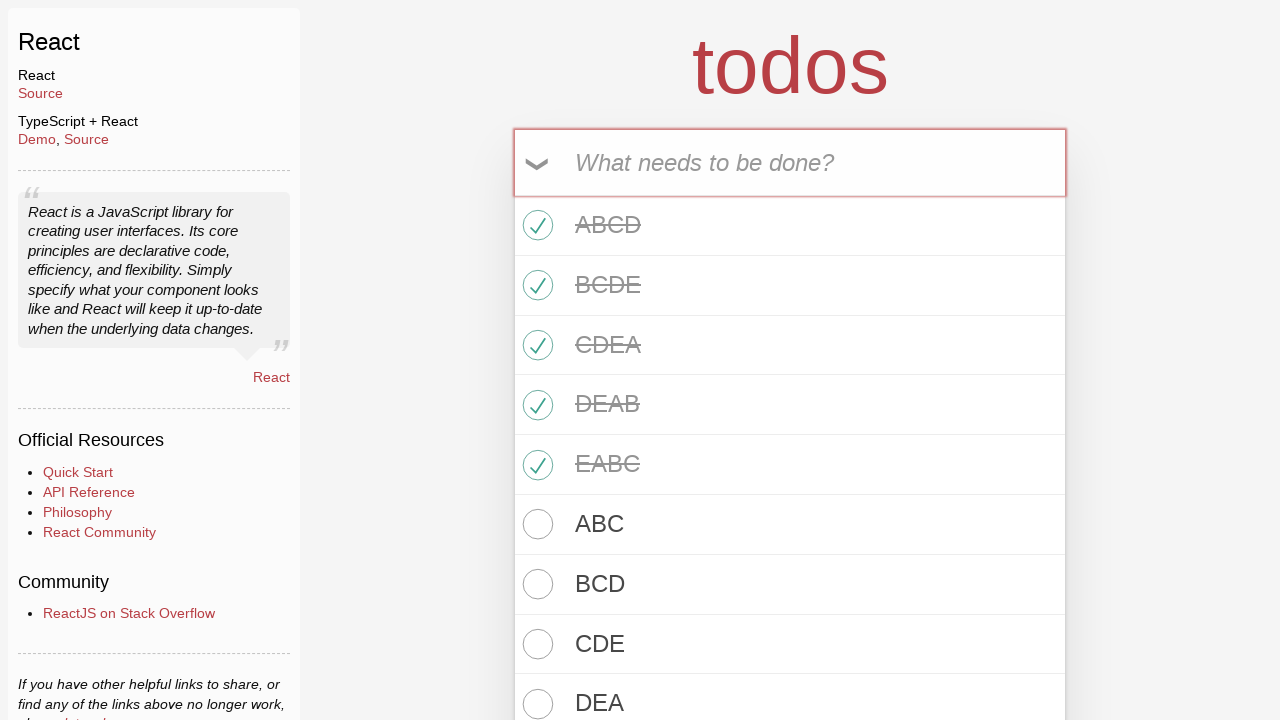

Filled todo input with 'BEA' on #todo-input
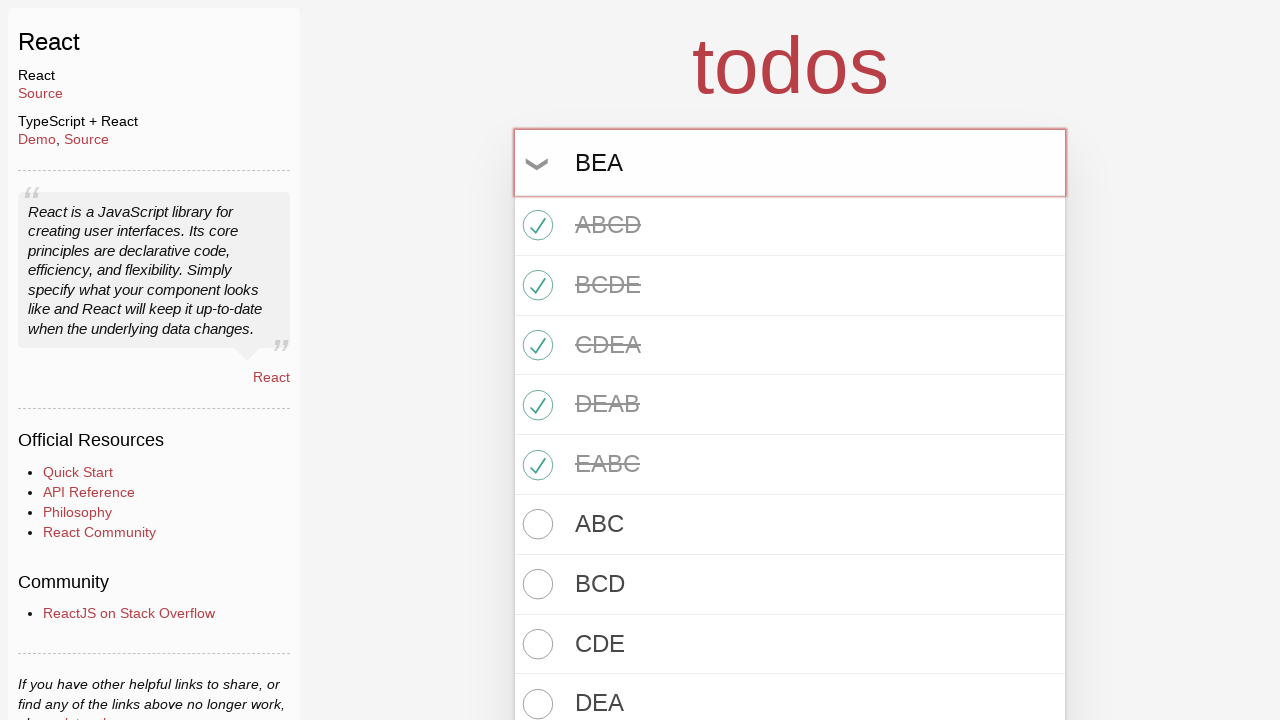

Created todo 'BEA' by pressing Enter on #todo-input
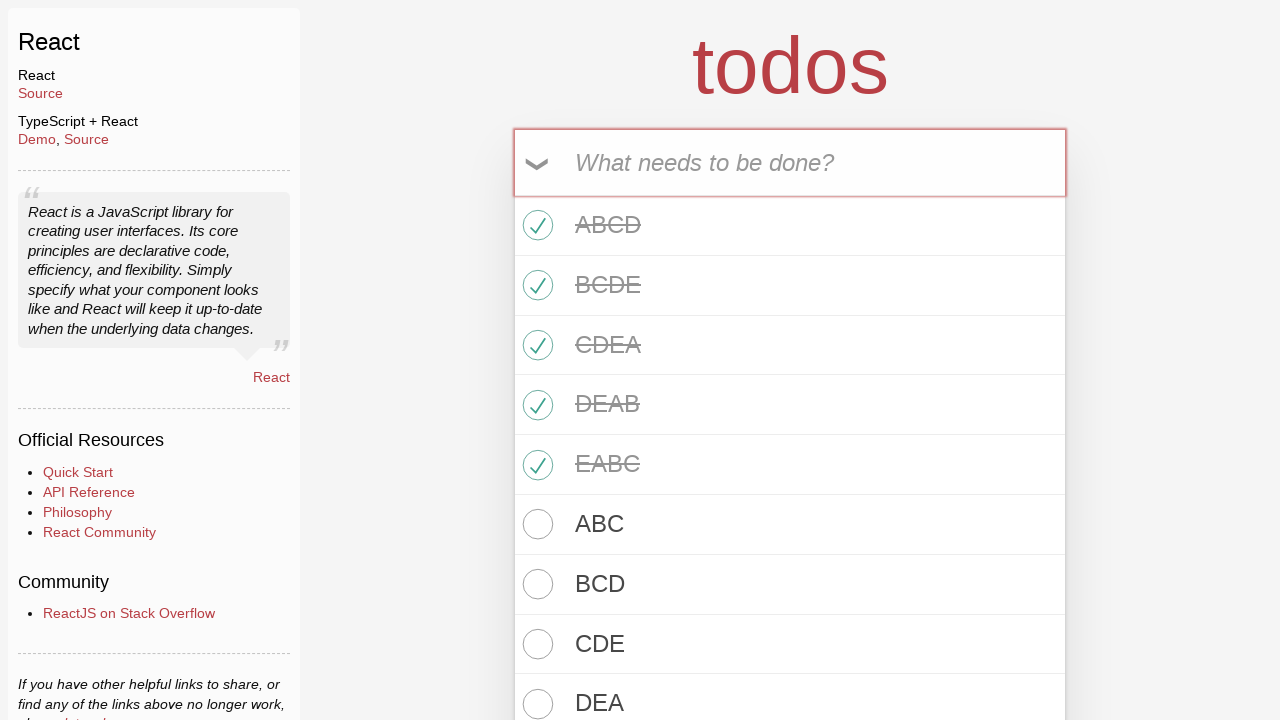

Filled todo input with 'EAD' on #todo-input
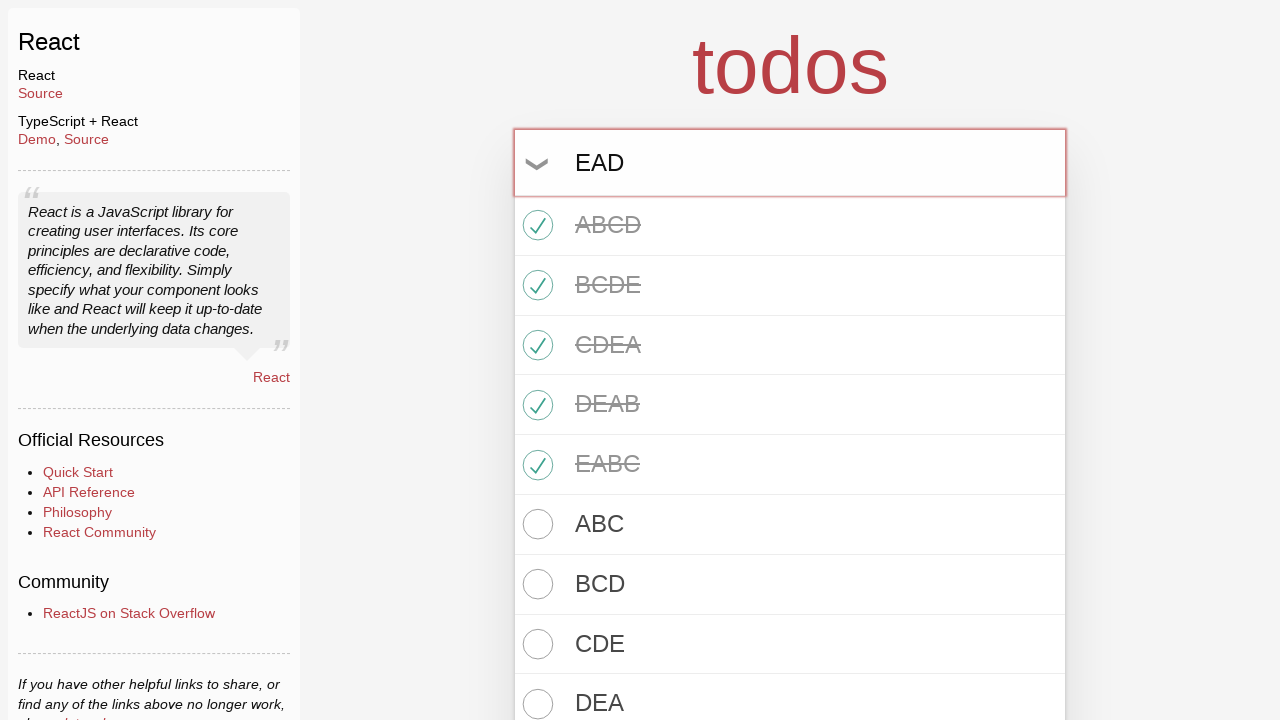

Created todo 'EAD' by pressing Enter on #todo-input
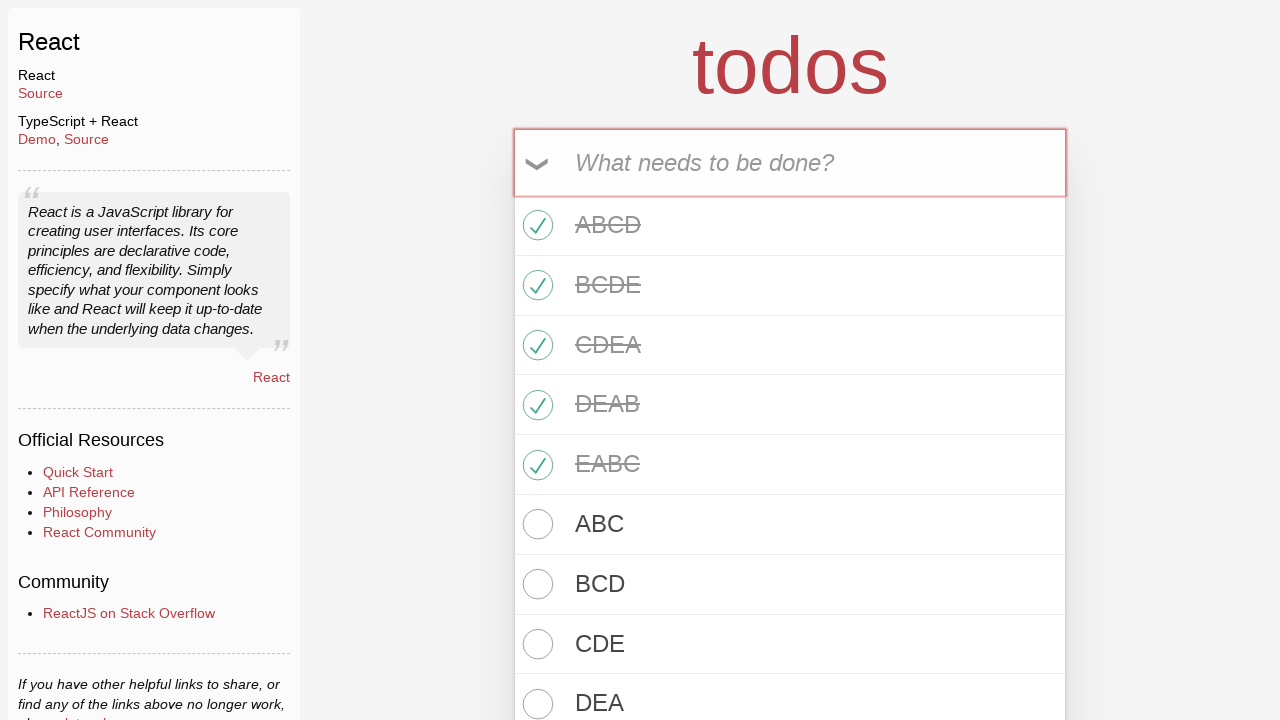

Filled todo input with 'ADE' on #todo-input
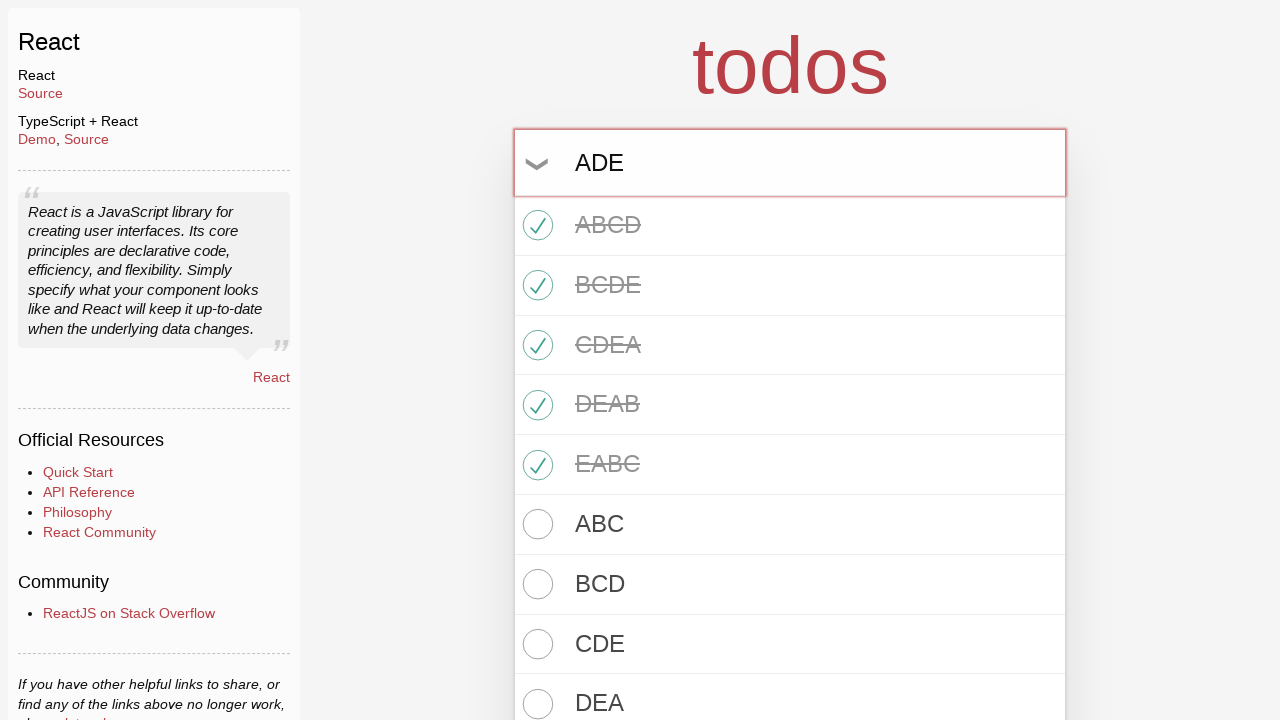

Created todo 'ADE' by pressing Enter on #todo-input
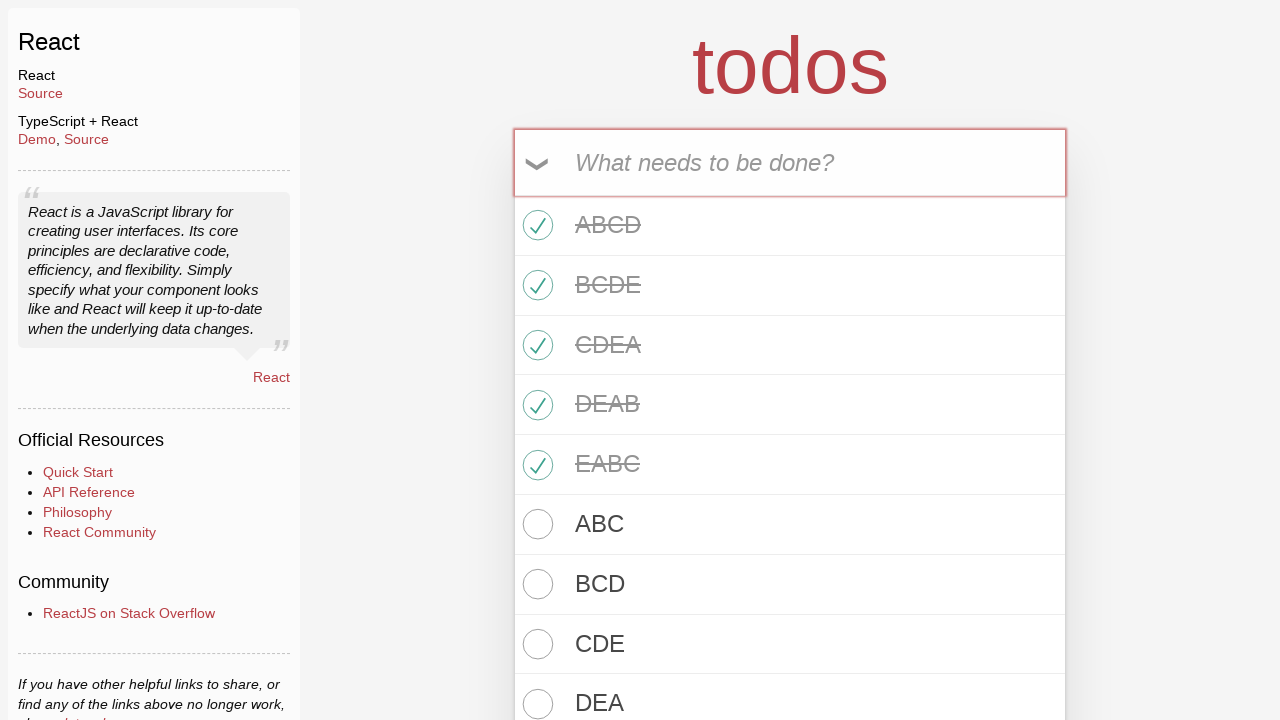

Filled todo input with 'DEB' on #todo-input
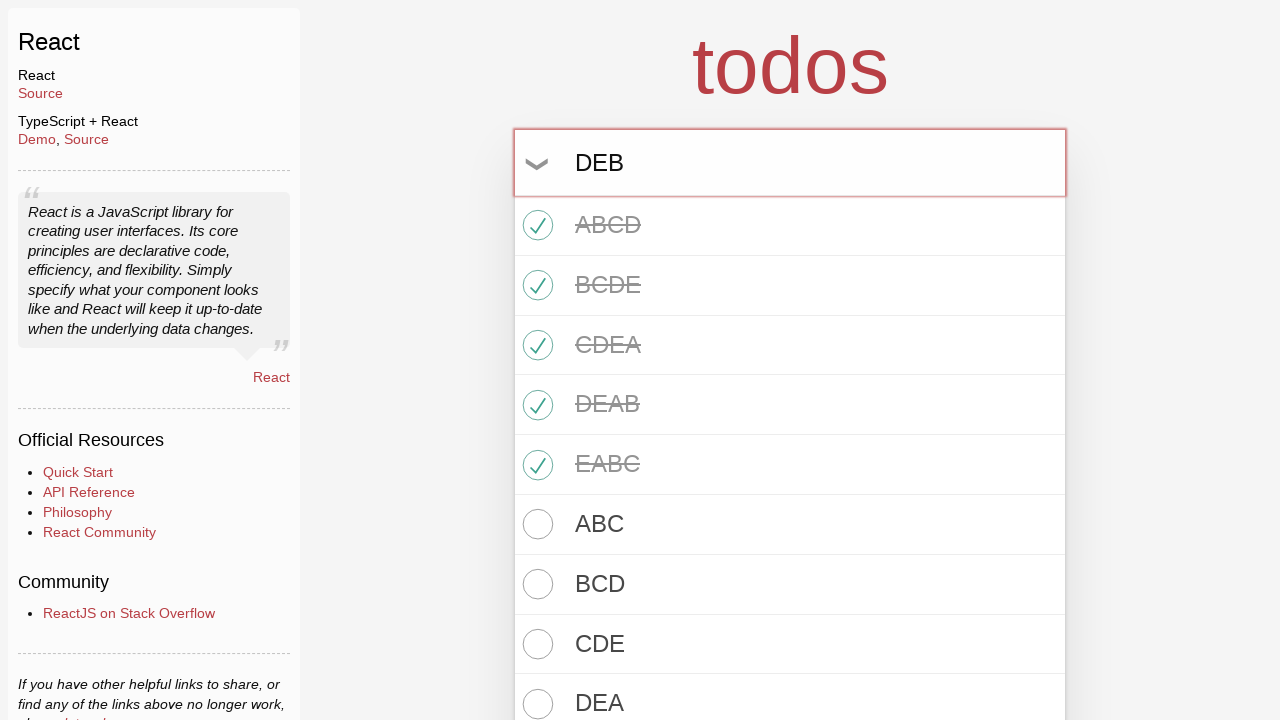

Created todo 'DEB' by pressing Enter on #todo-input
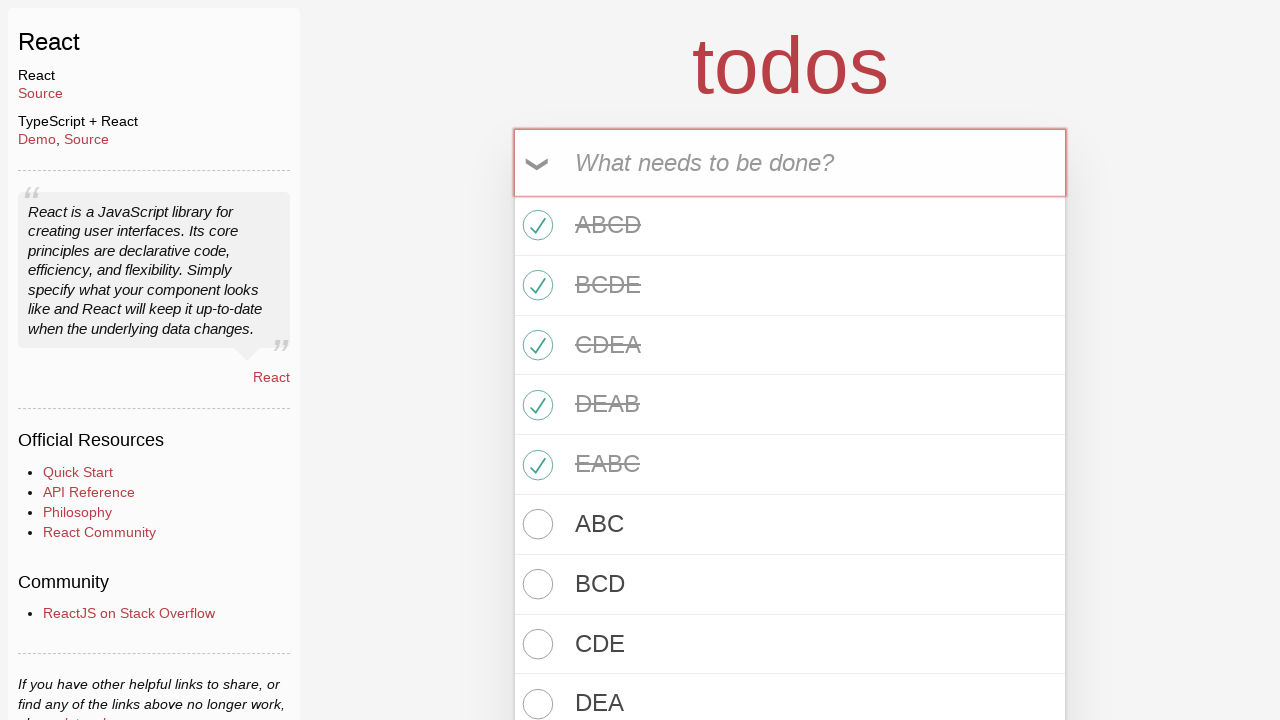

Filled todo input with 'EBC' on #todo-input
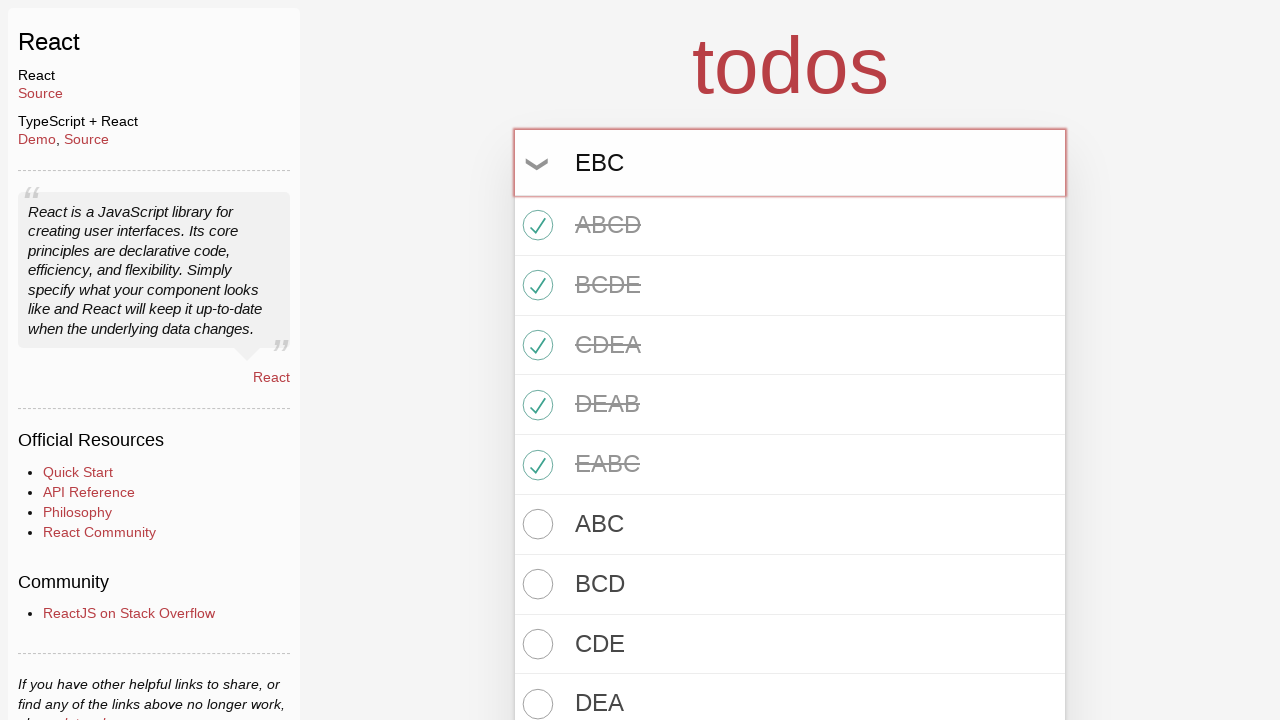

Created todo 'EBC' by pressing Enter on #todo-input
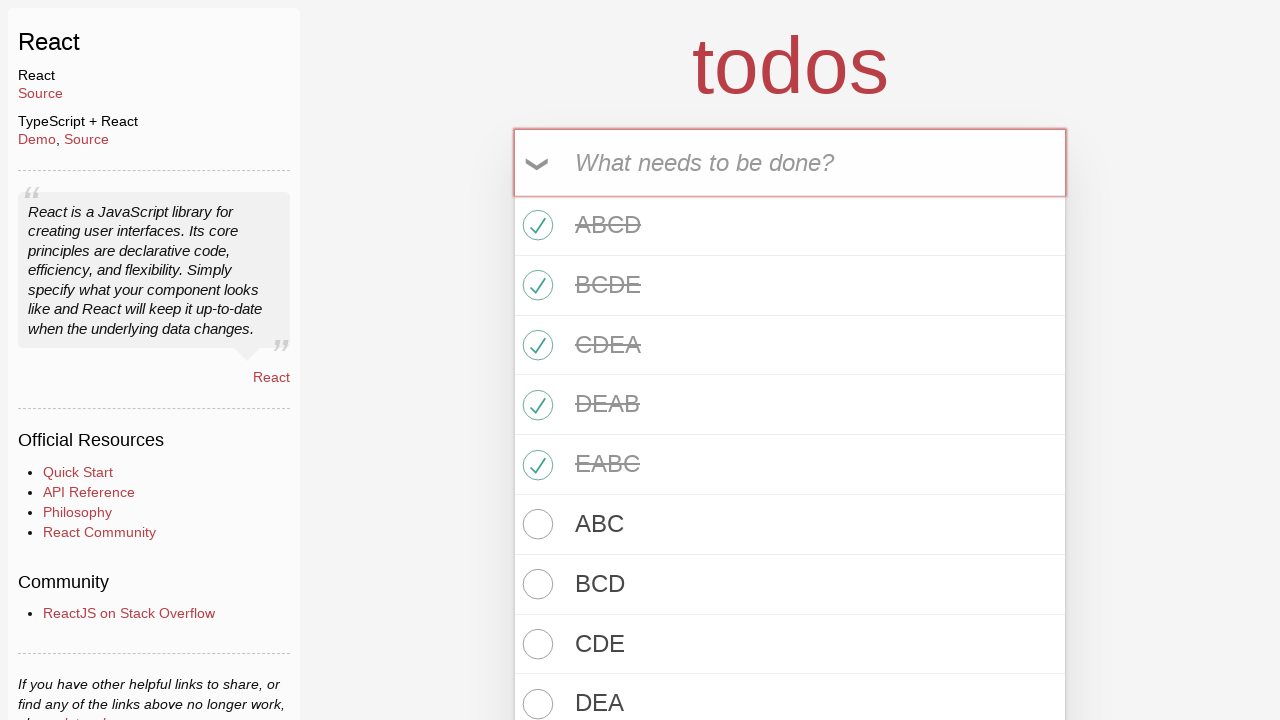

Verified all 16 todos are present in the todo list
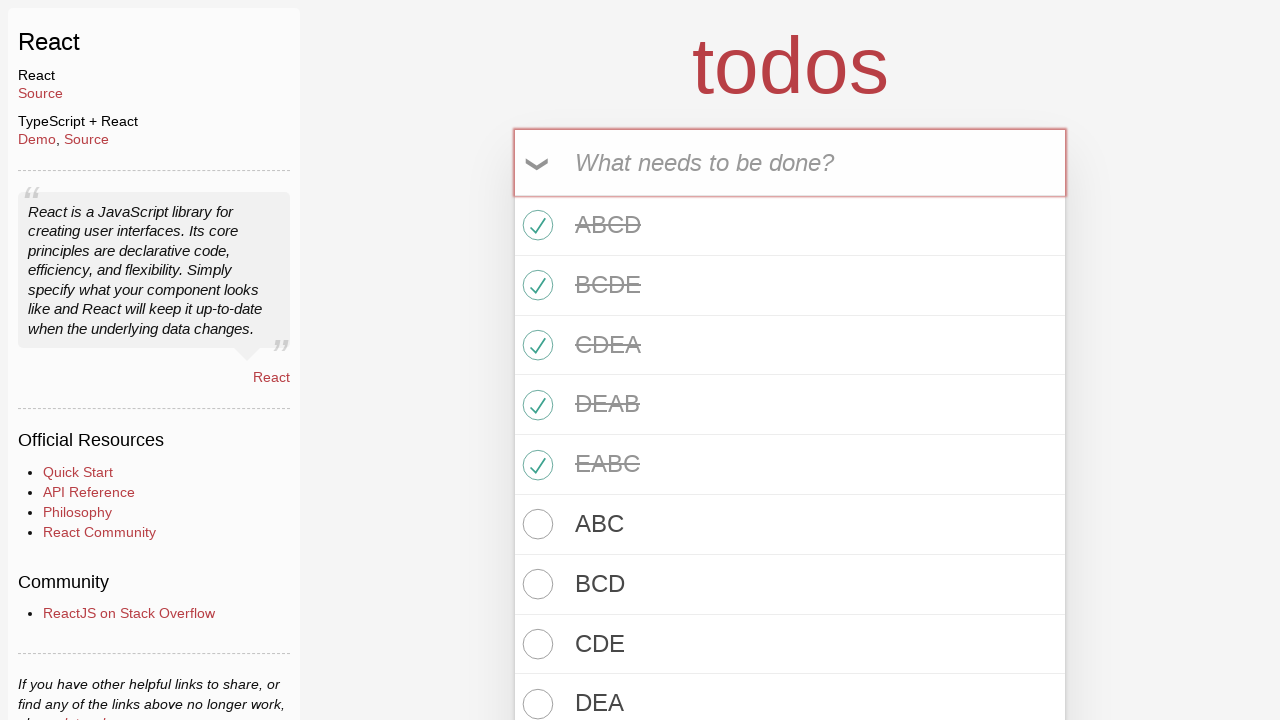

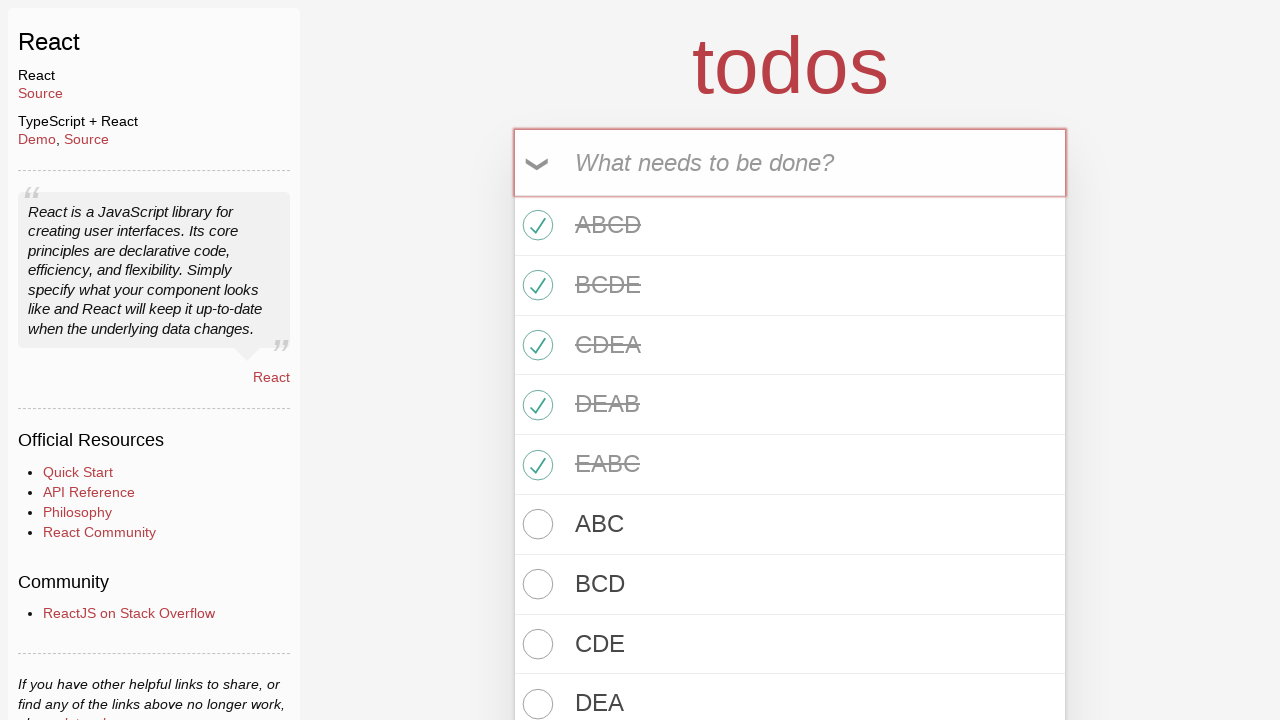